Adds multiple todos, marks all as complete, then clicks Mark all as complete again to make all items active

Starting URL: https://todomvc.com/examples/javascript-es6/dist/#/active

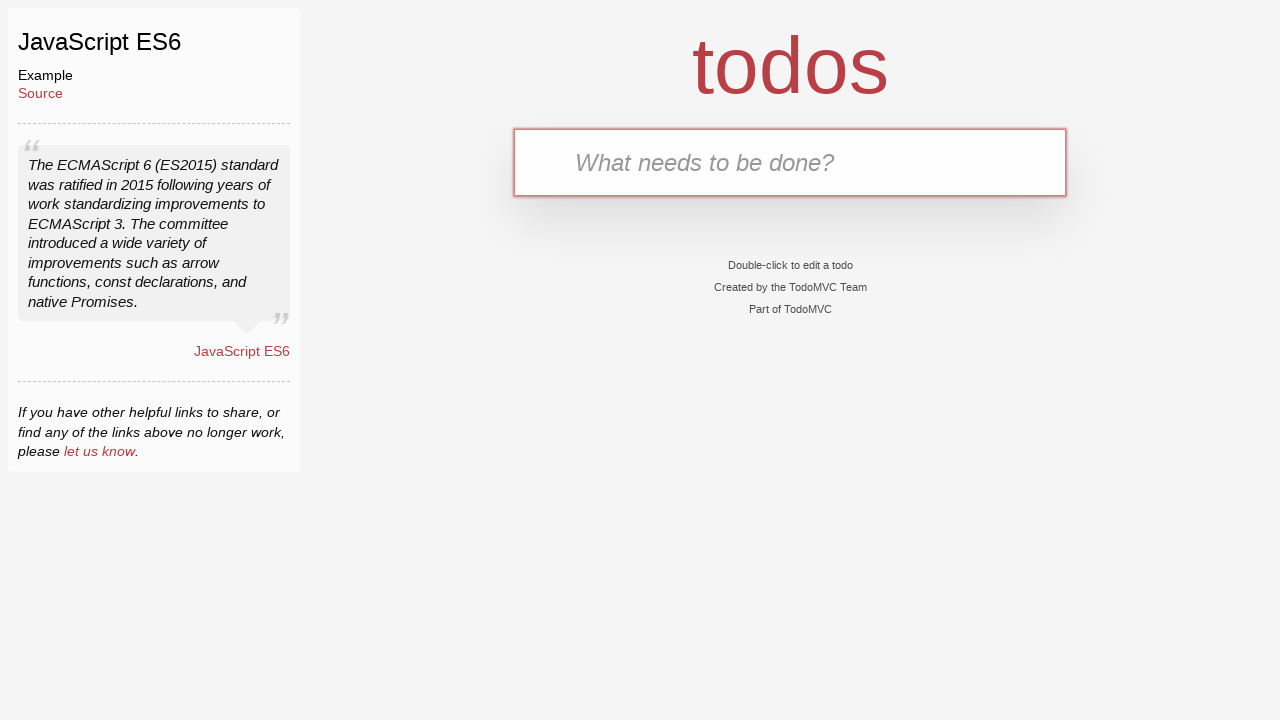

Clicked todo input field at (790, 162) on input[placeholder='What needs to be done?']
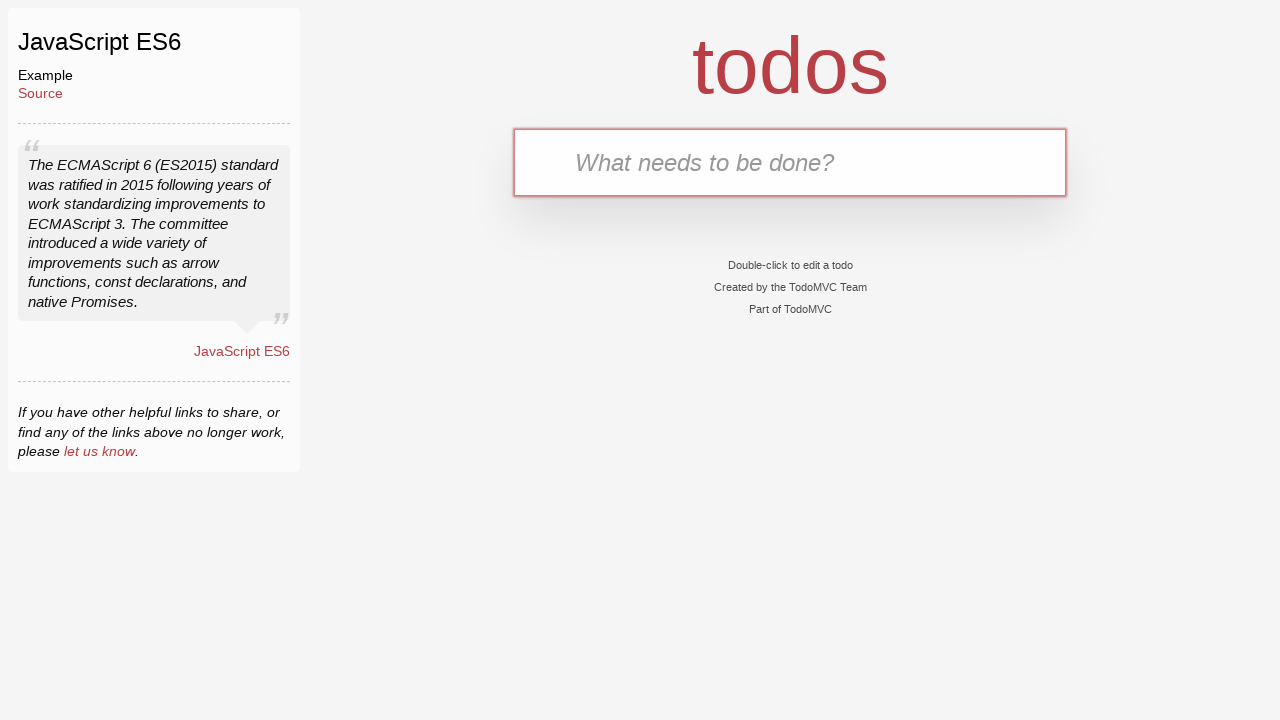

Filled todo input with 'Buy Bread' on input[placeholder='What needs to be done?']
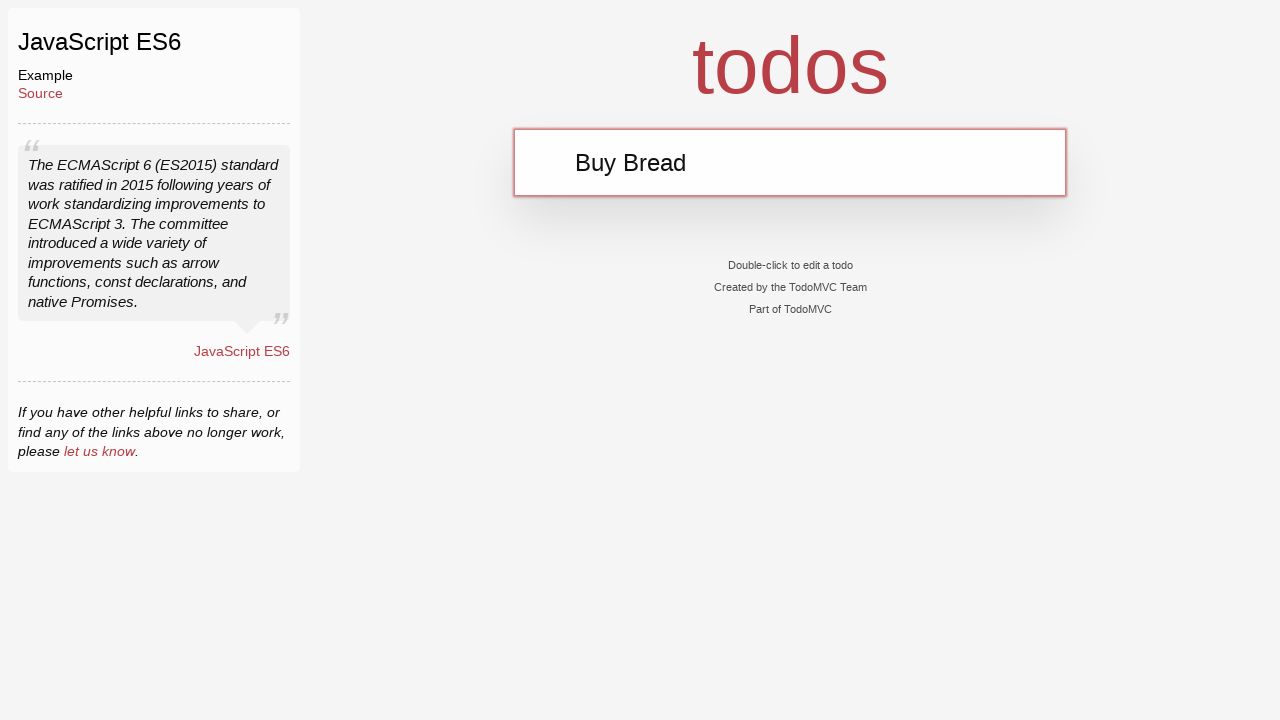

Pressed Enter to add first todo 'Buy Bread' on input[placeholder='What needs to be done?']
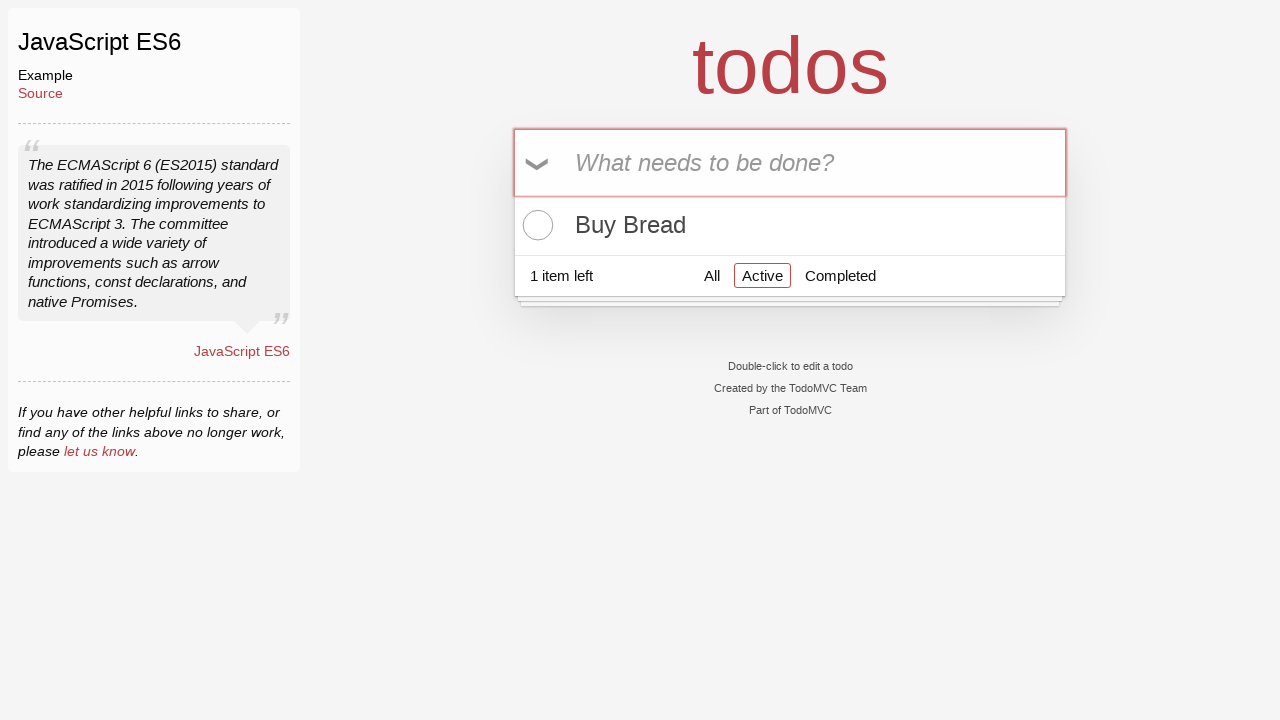

Filled todo input with 'Buy Milk' on input[placeholder='What needs to be done?']
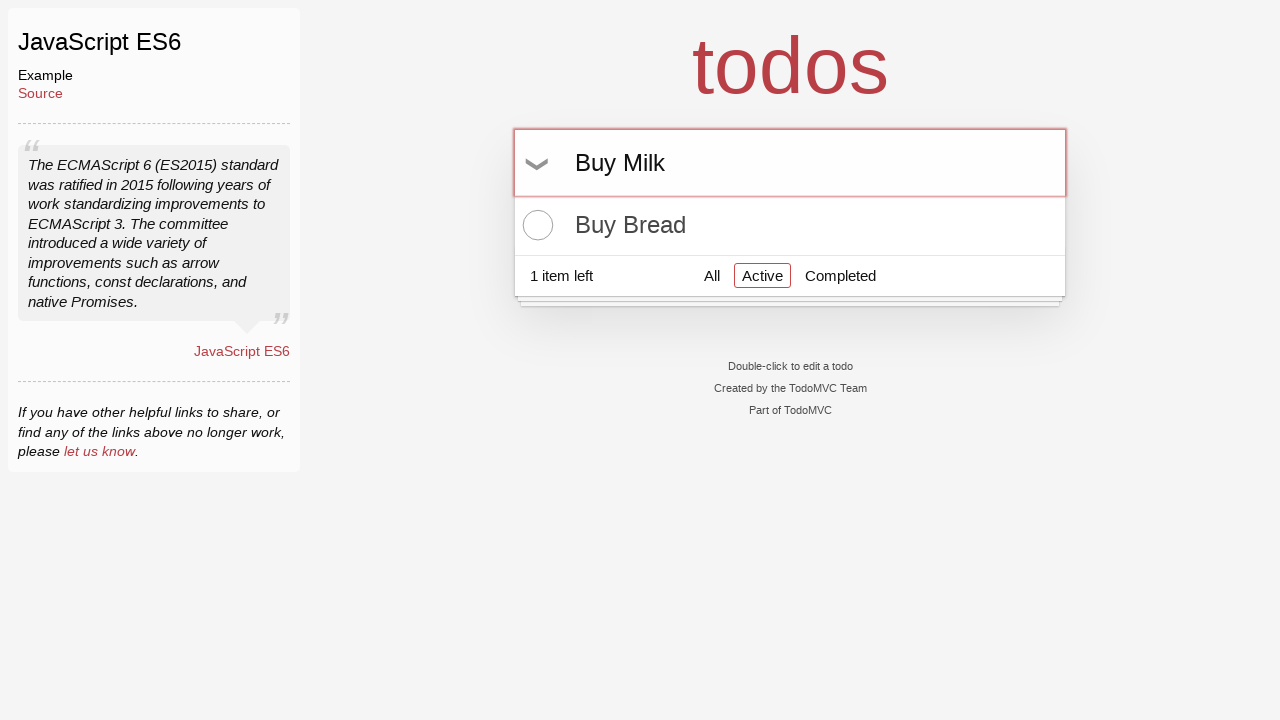

Pressed Enter to add second todo 'Buy Milk' on input[placeholder='What needs to be done?']
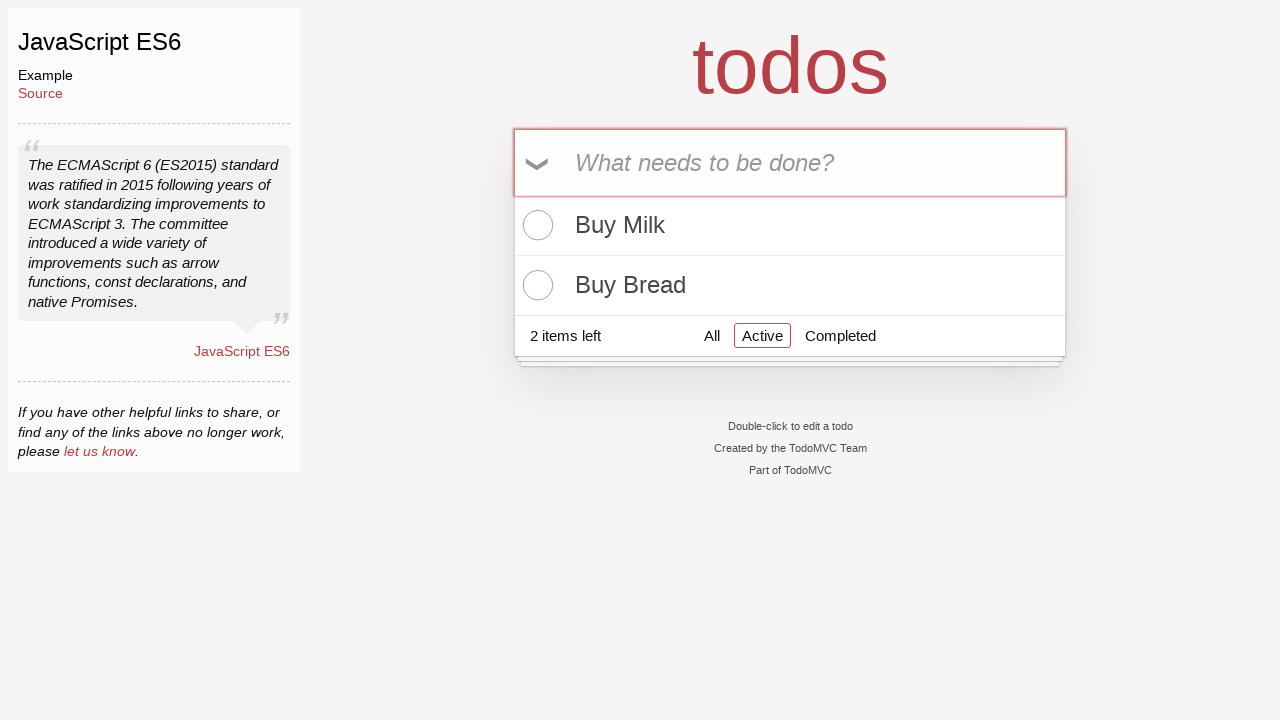

Filled todo input with 'Buy Rice' on input[placeholder='What needs to be done?']
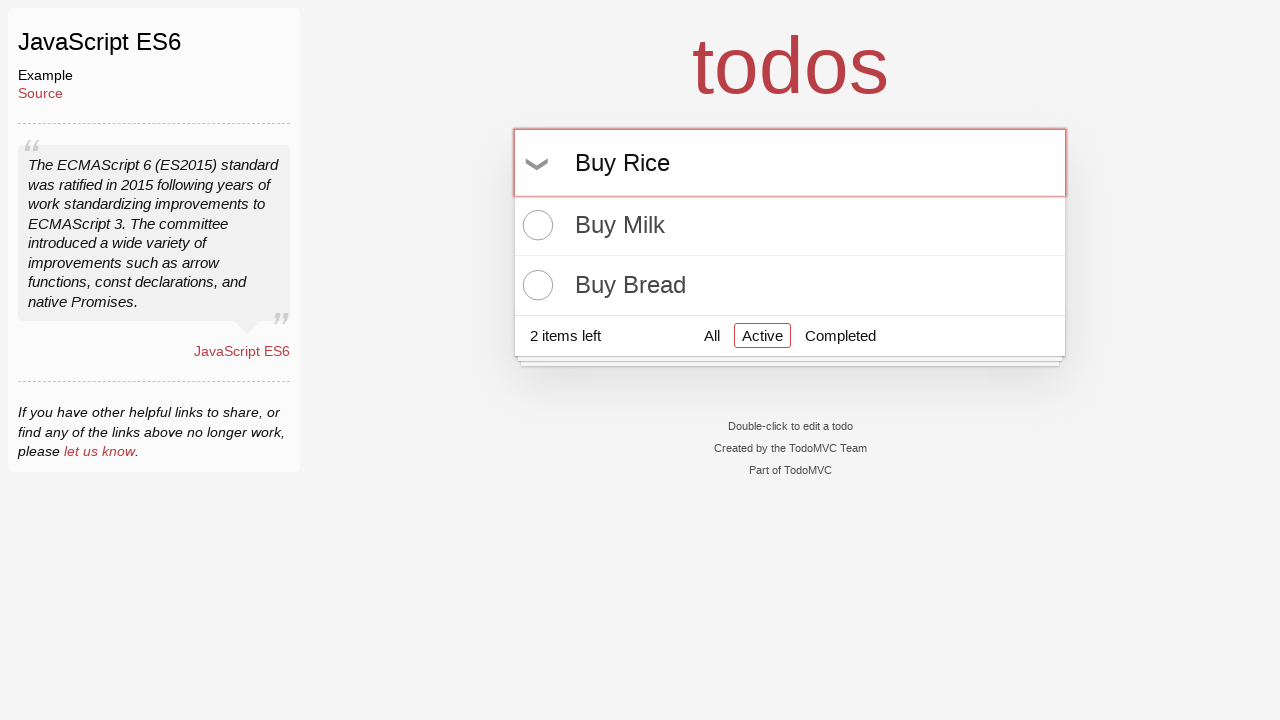

Pressed Enter to add third todo 'Buy Rice' on input[placeholder='What needs to be done?']
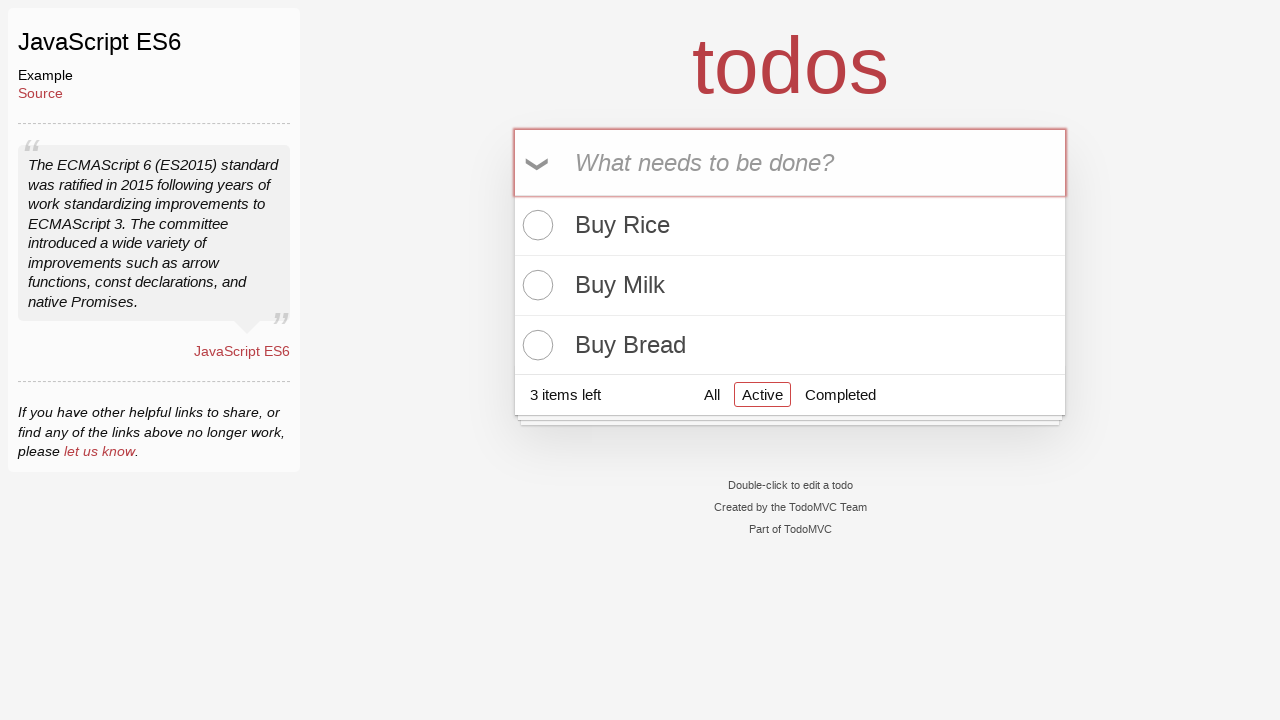

Clicked 'Mark all as complete' to mark all todos as completed at (538, 164) on text=Mark all as complete
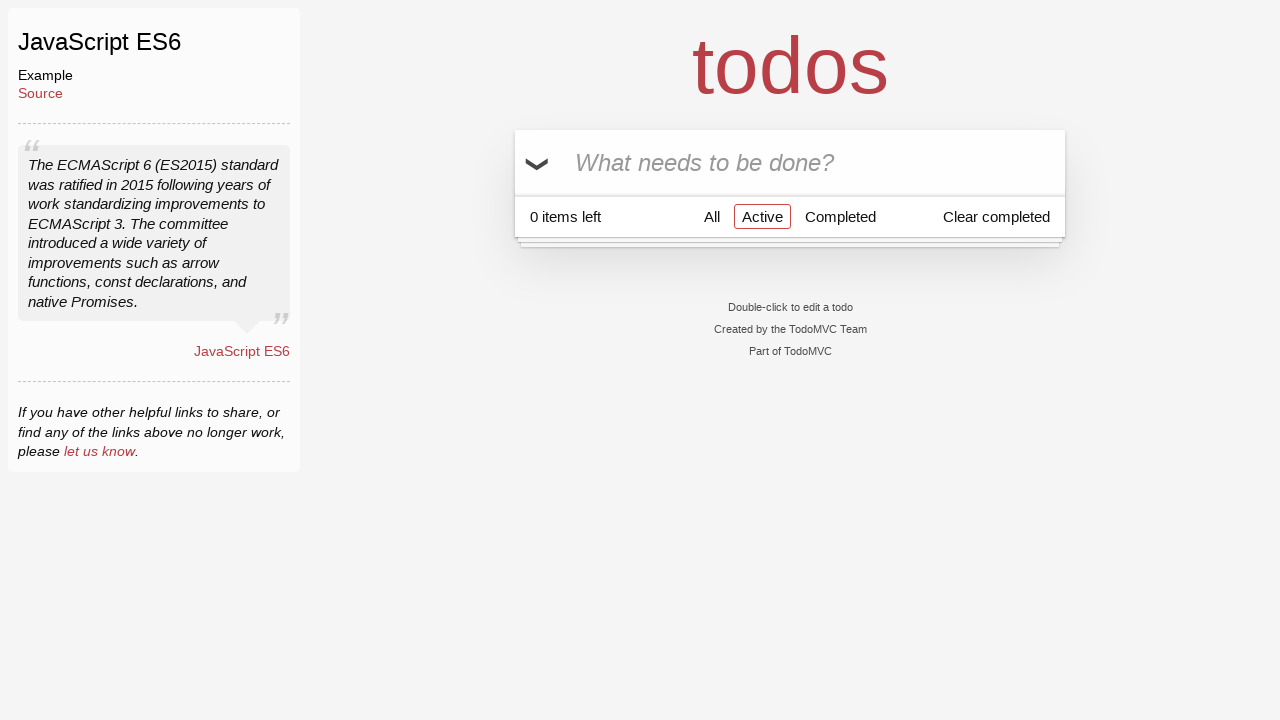

Clicked 'Mark all as complete' again to mark all todos as active at (538, 164) on text=Mark all as complete
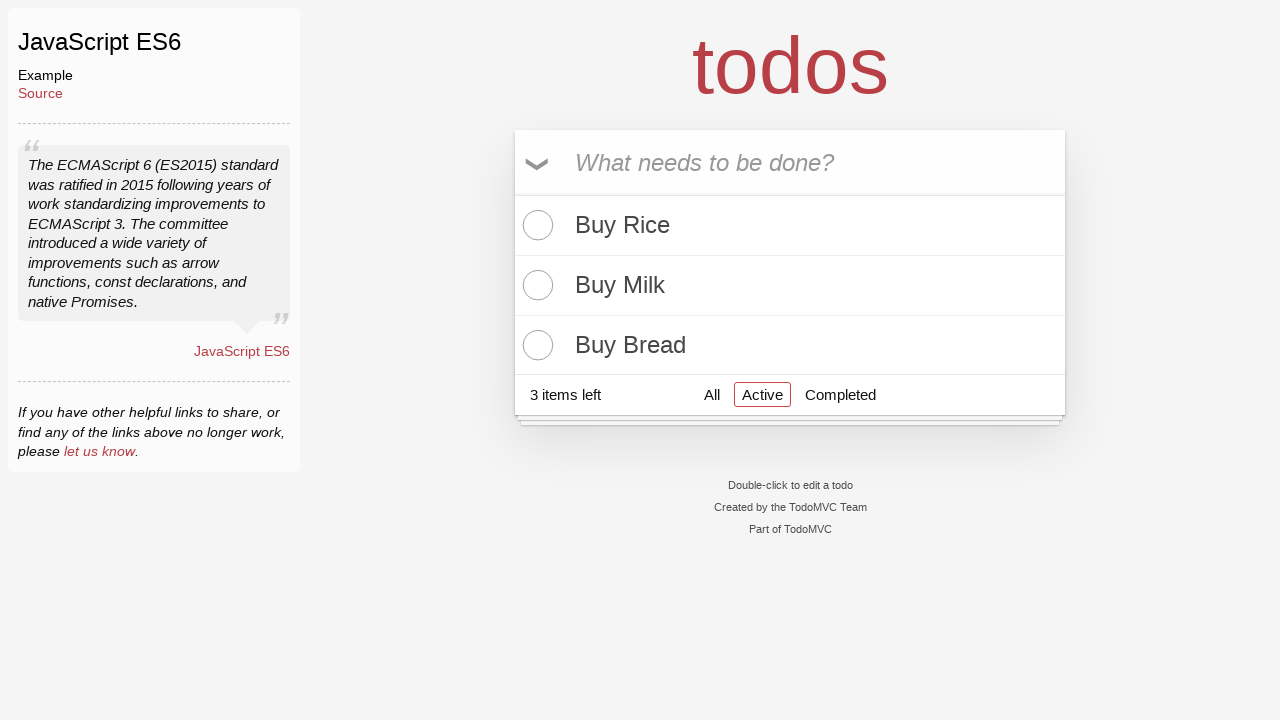

Verified all three todo items are visible in the active list
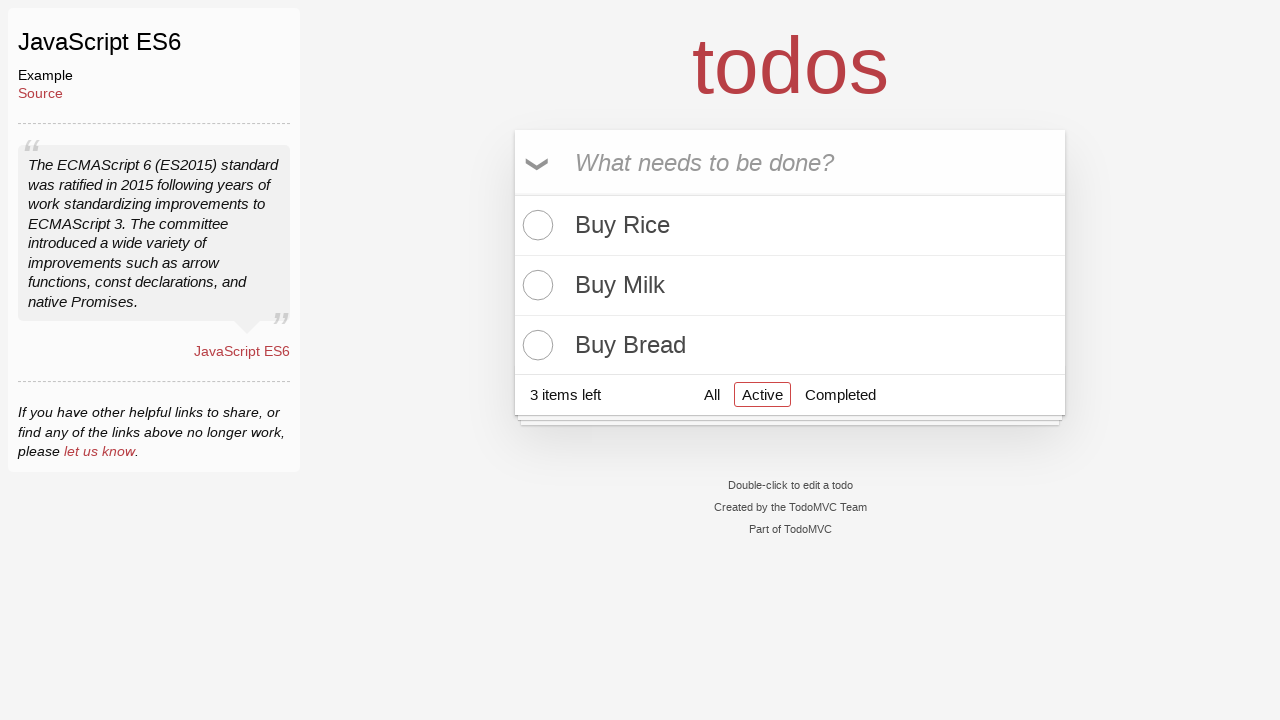

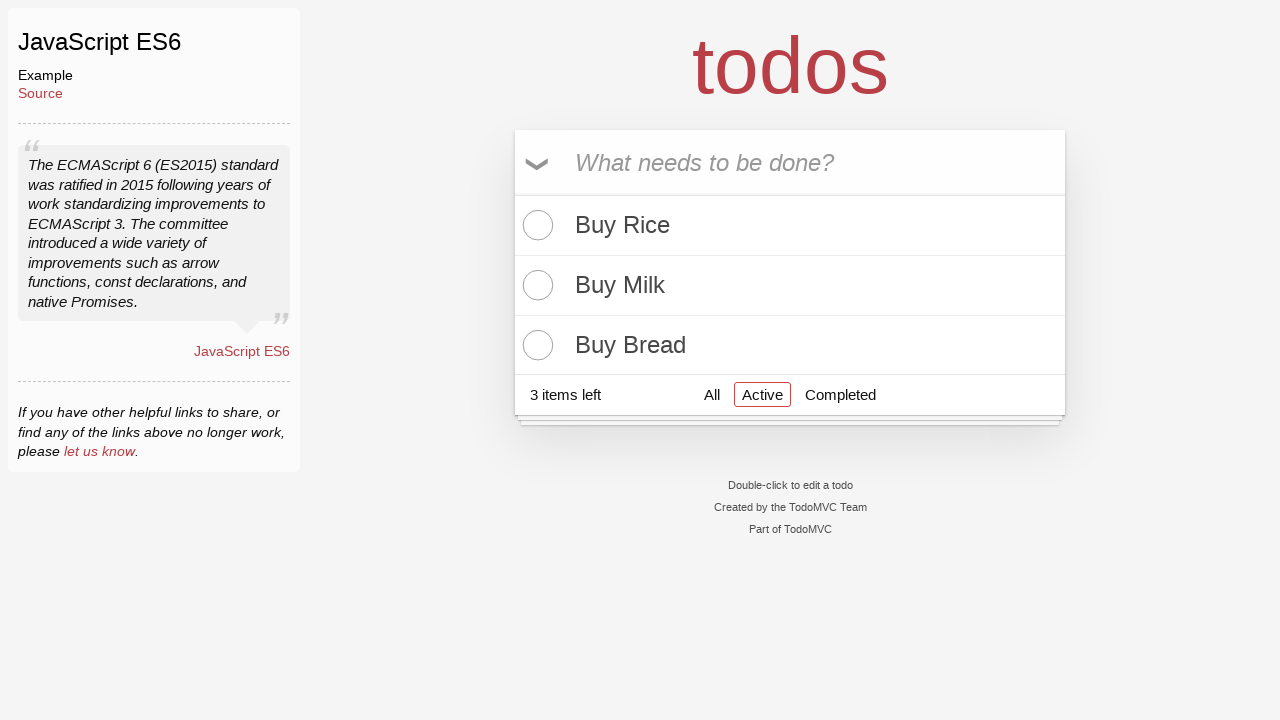